Navigates to W3Schools HTML tables tutorial page and verifies that the example customer table is present with multiple rows of data

Starting URL: https://www.w3schools.com/html/html_tables.asp

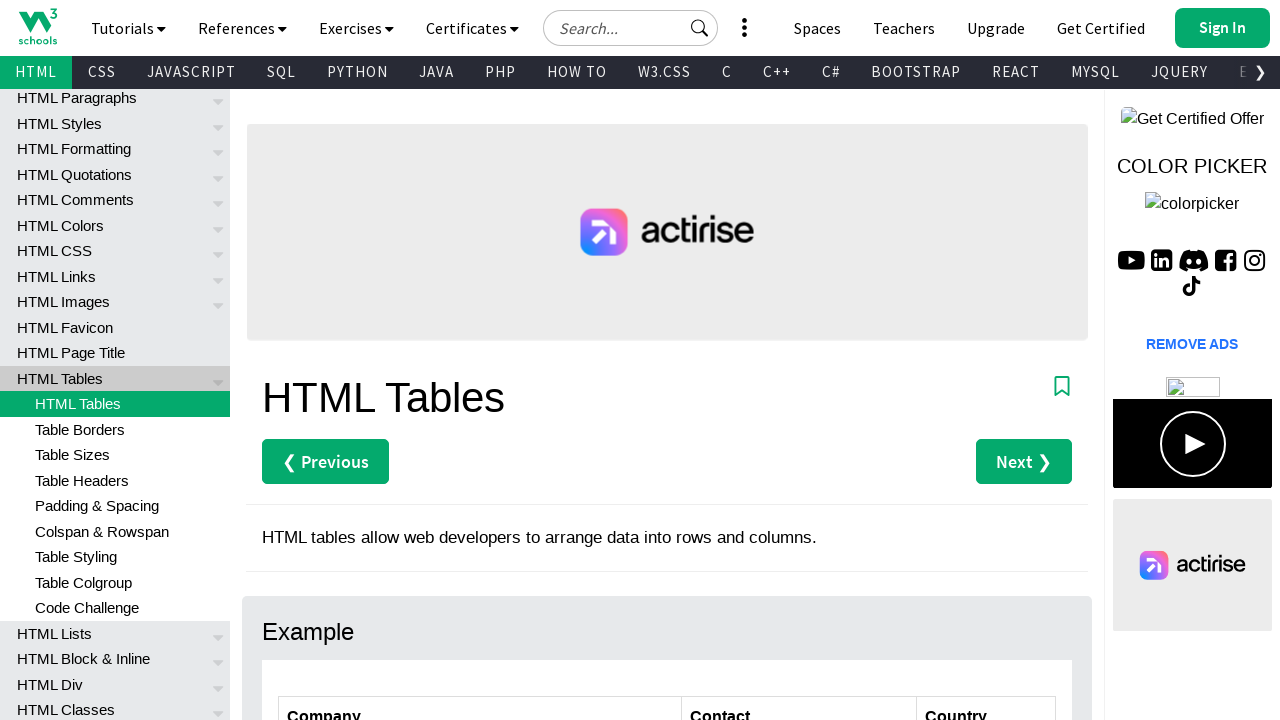

Navigated to W3Schools HTML tables tutorial page
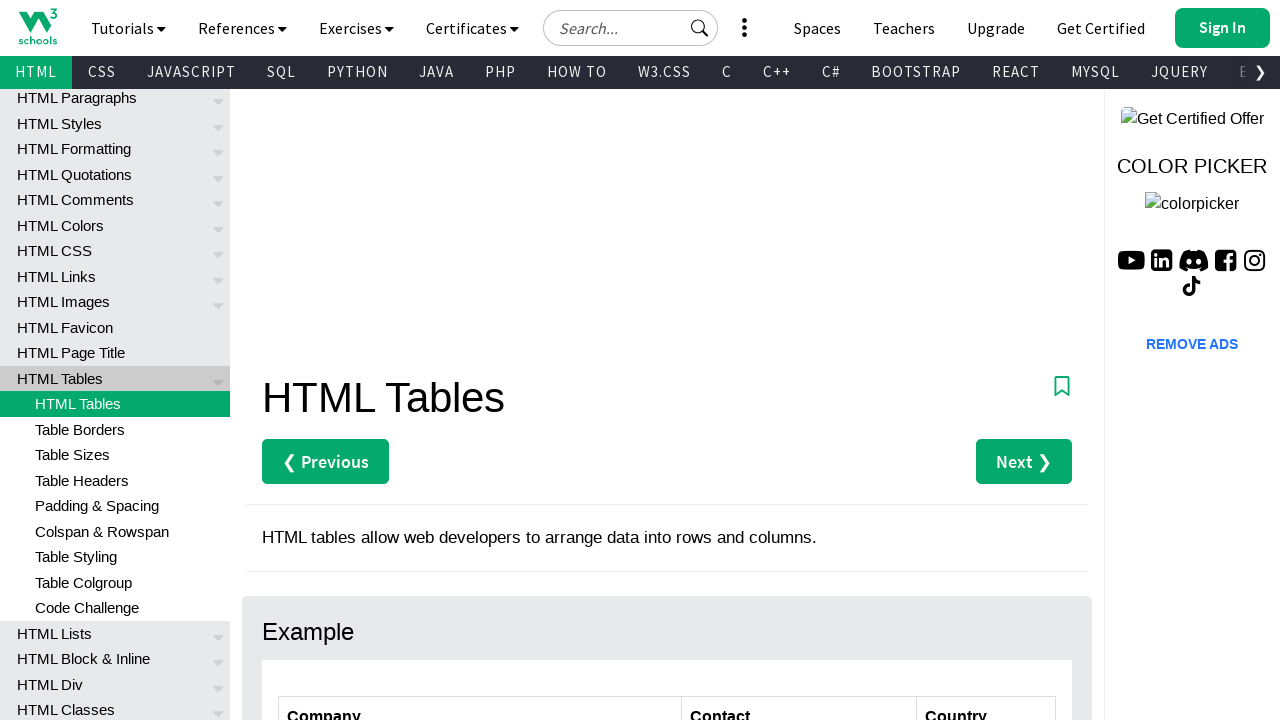

Customer table with id 'customers' is visible
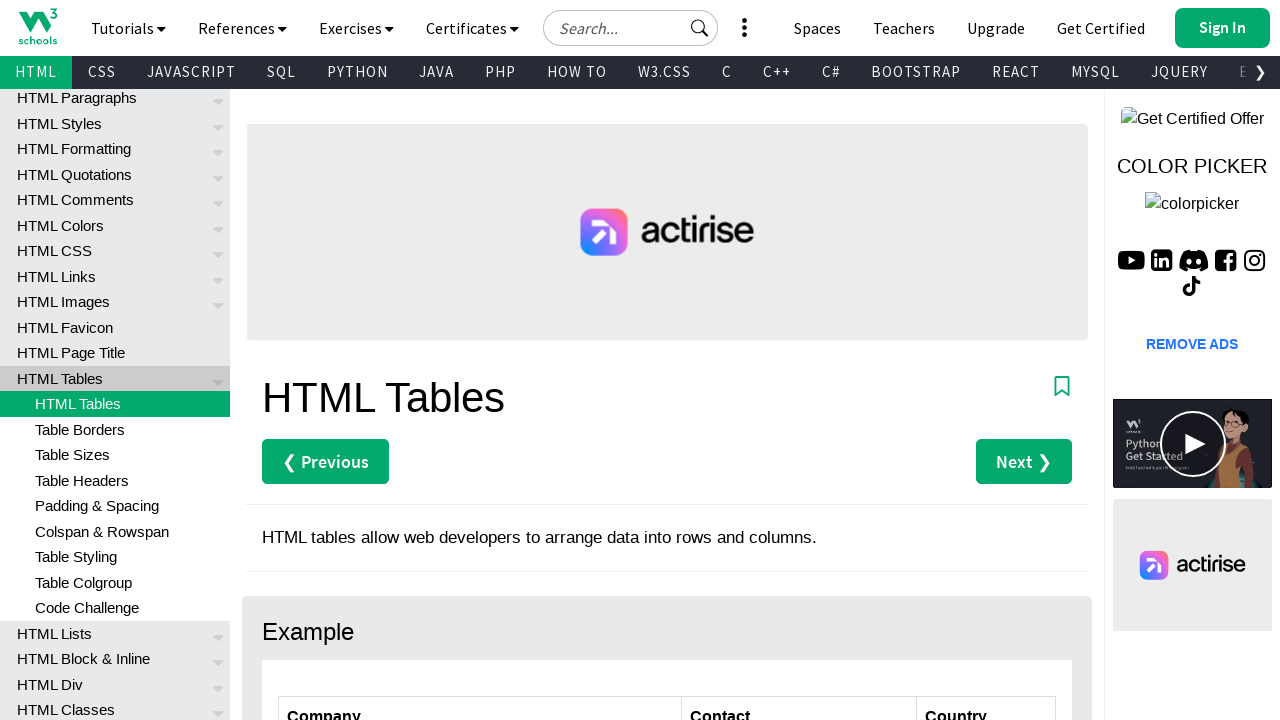

Verified data row 2 exists in customer table
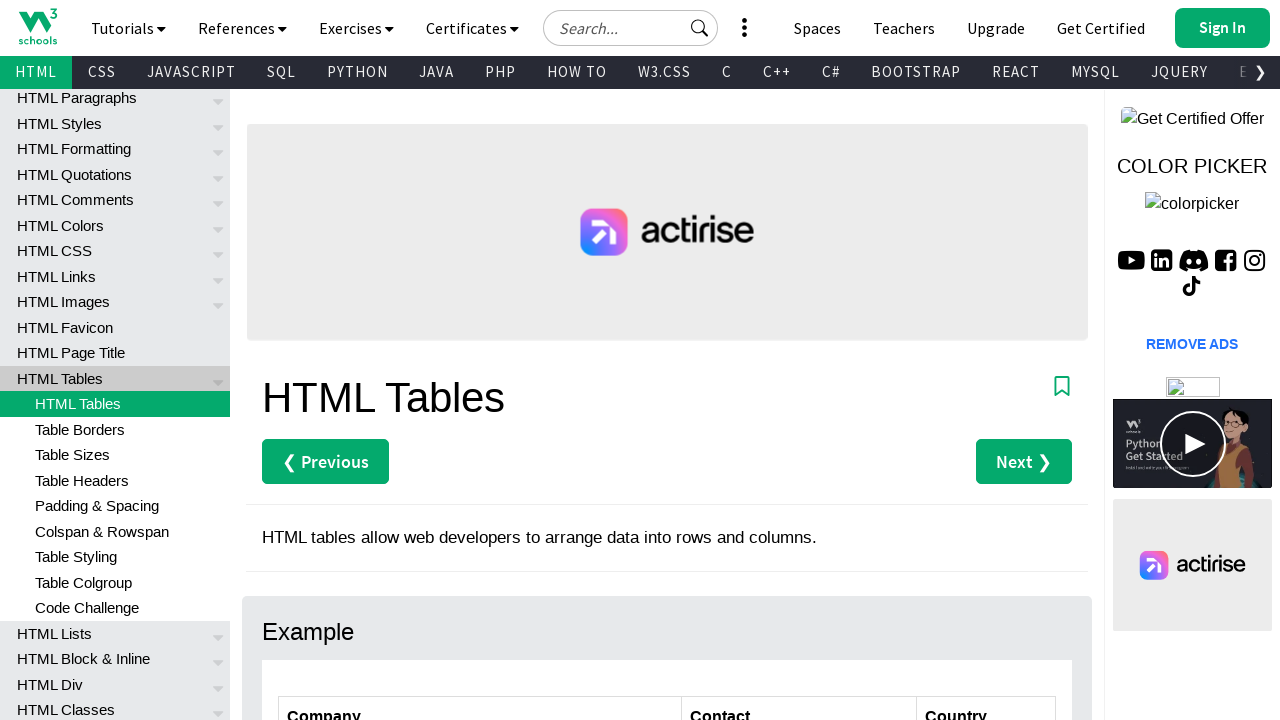

Verified data row 3 exists in customer table
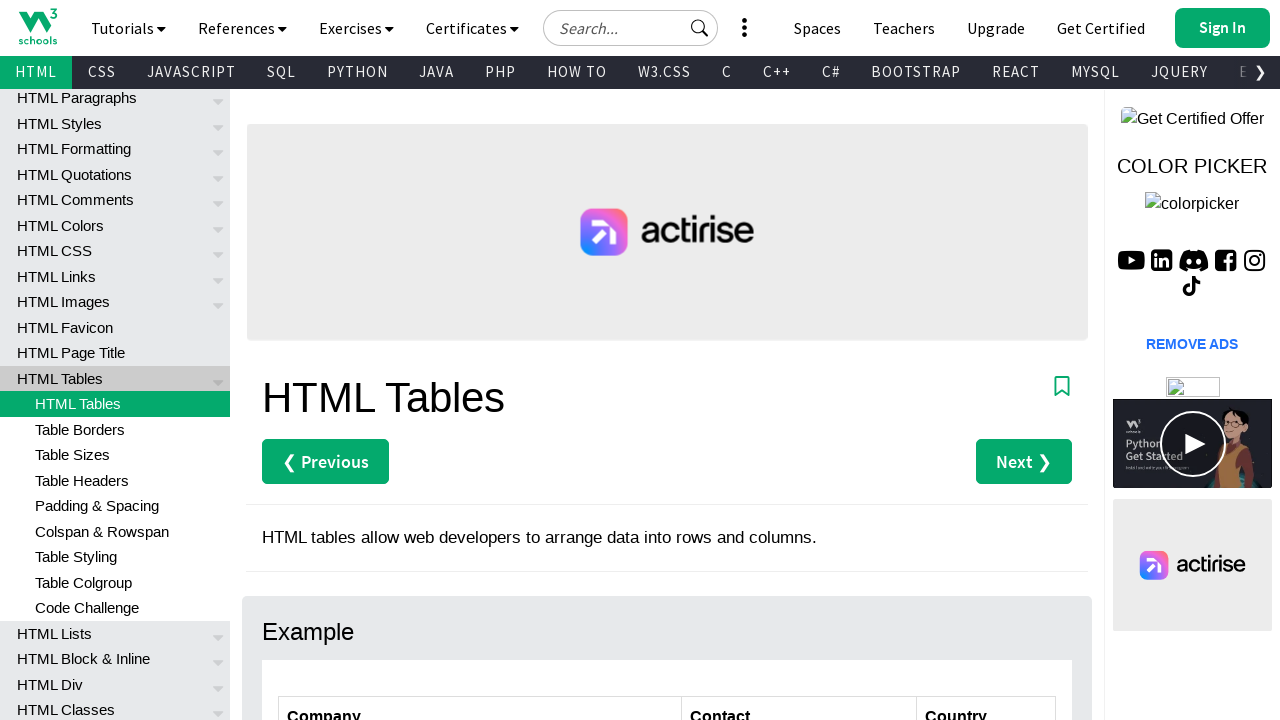

Verified data row 4 exists in customer table
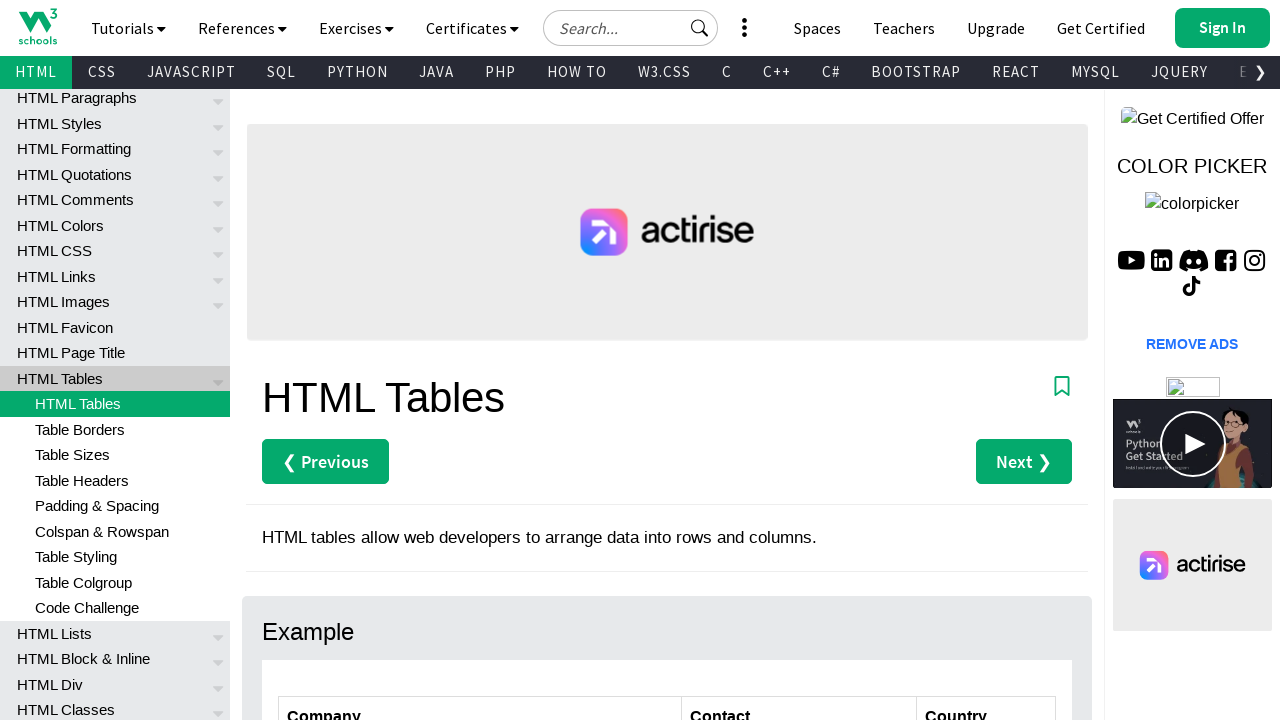

Verified data row 5 exists in customer table
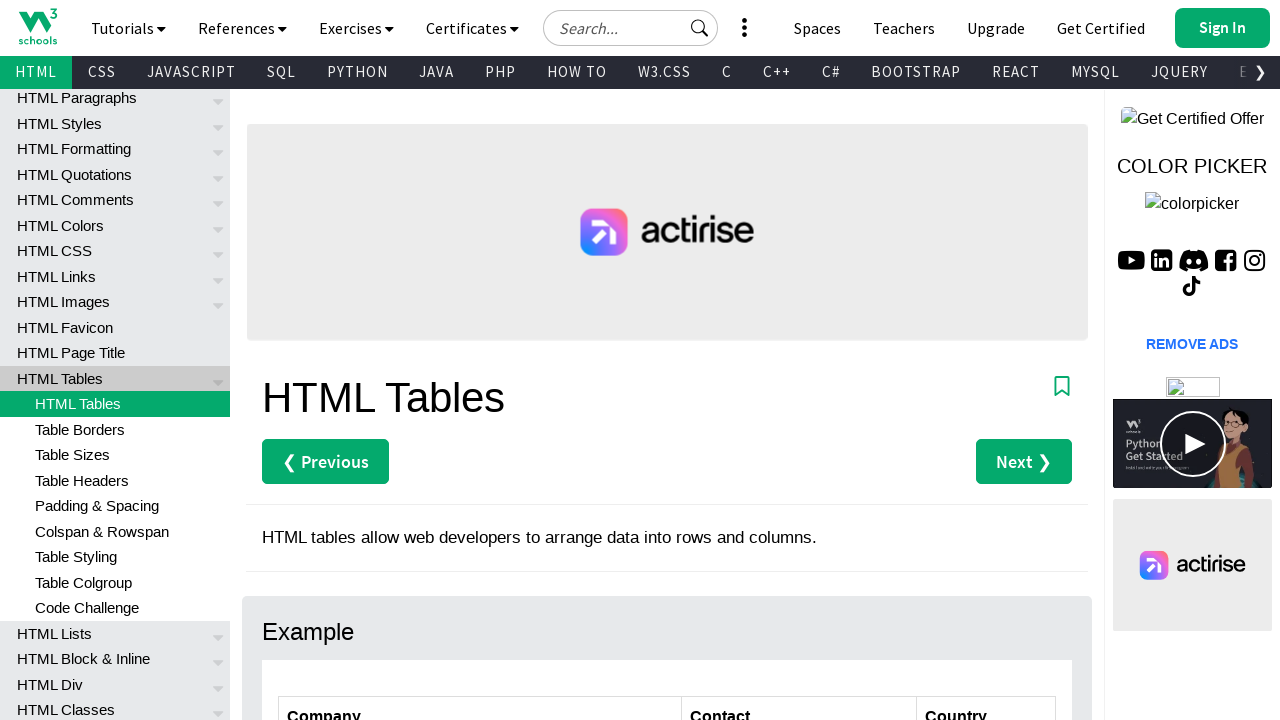

Verified data row 6 exists in customer table
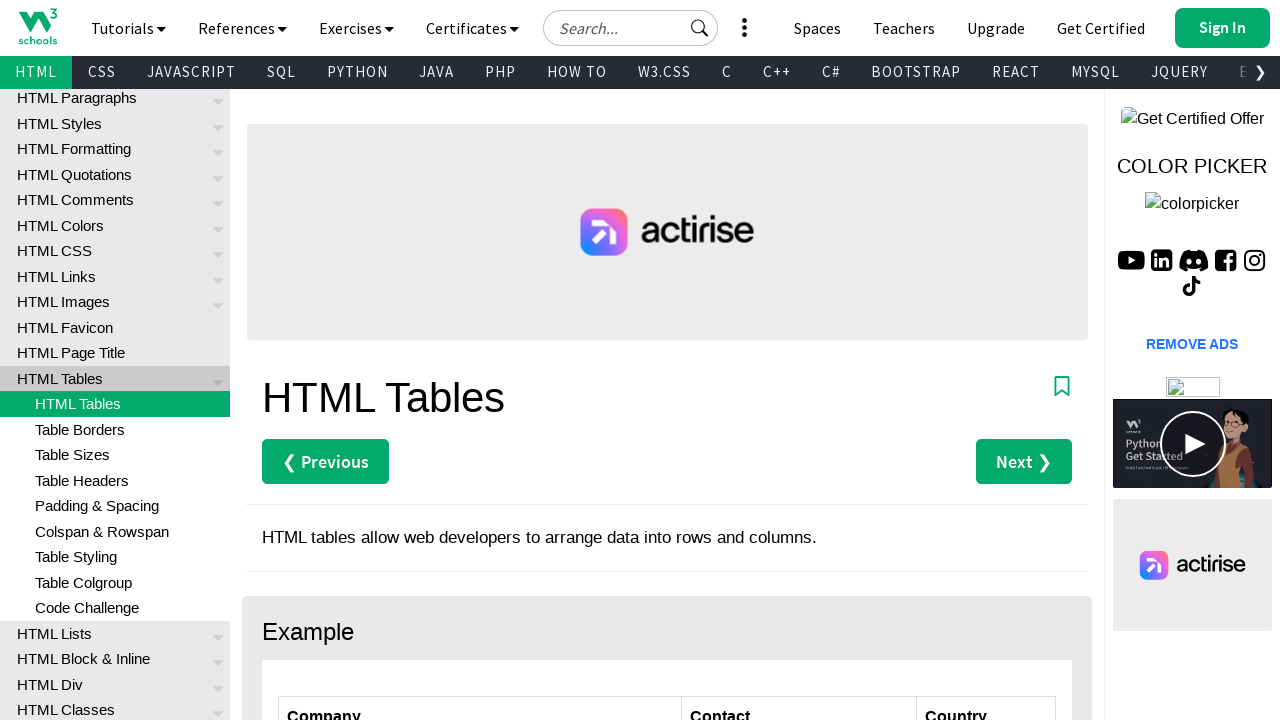

Verified data row 7 exists in customer table
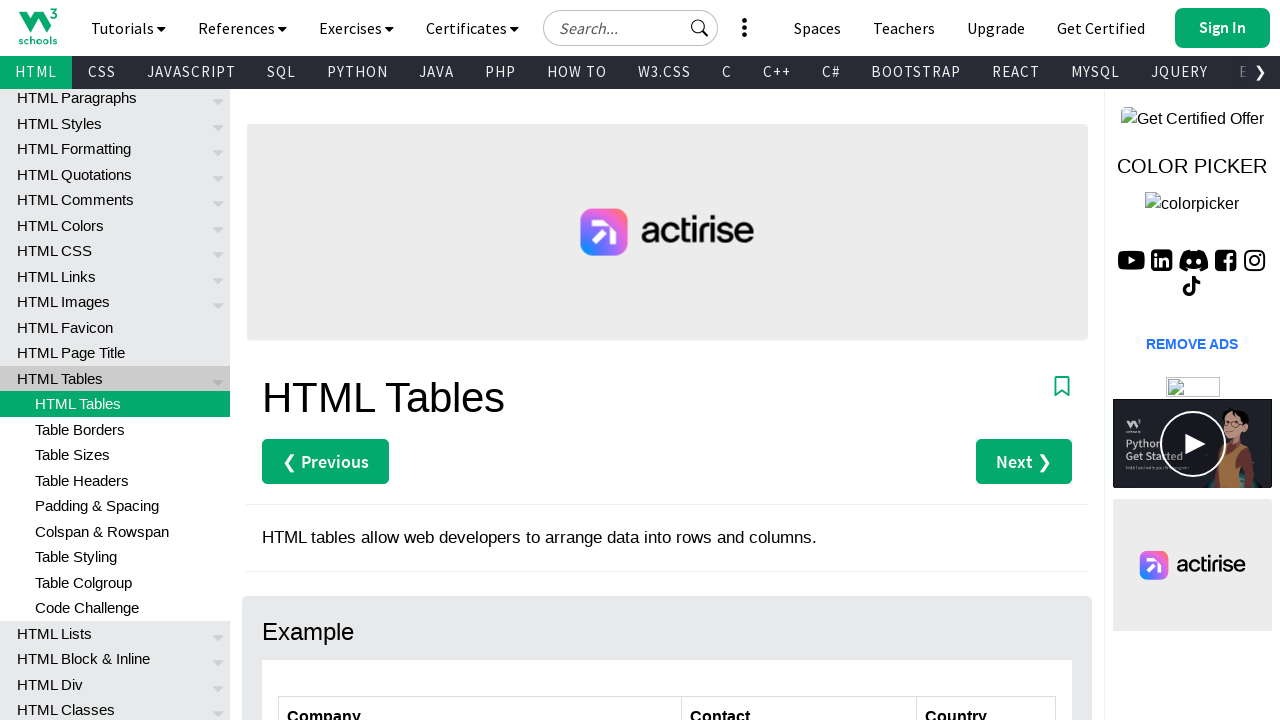

Last customer table row is visible, confirming table has expected content
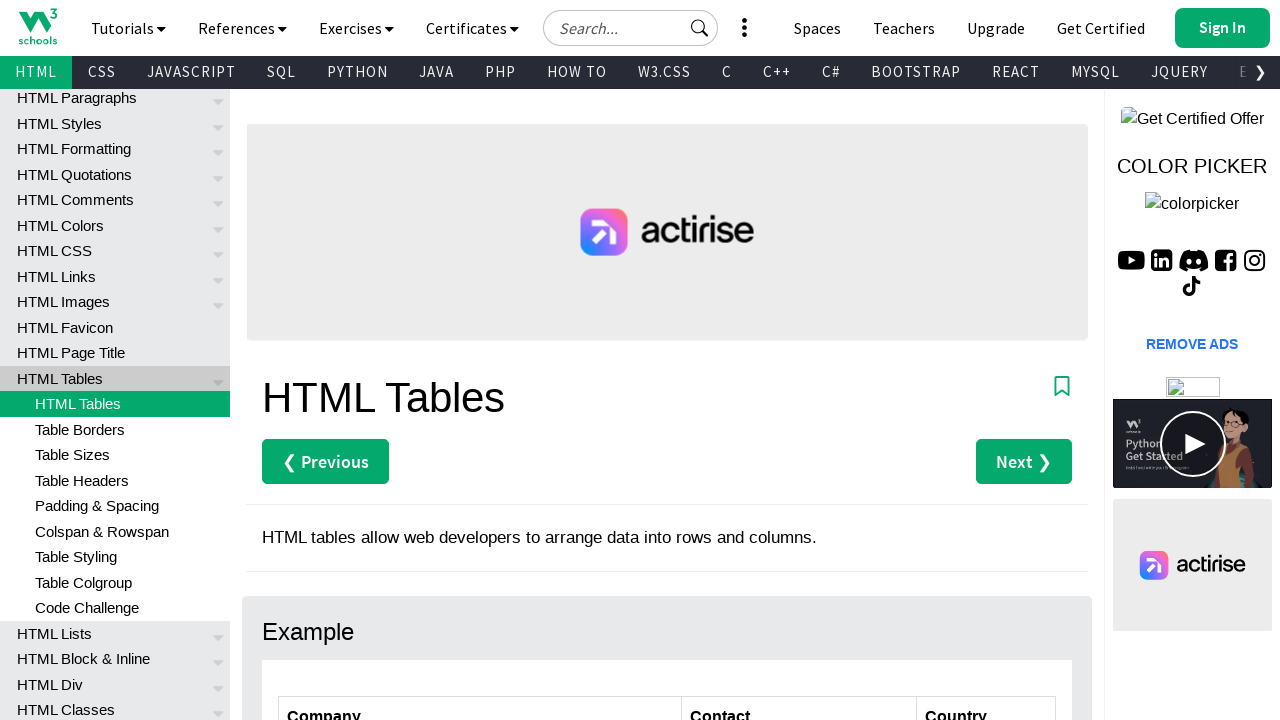

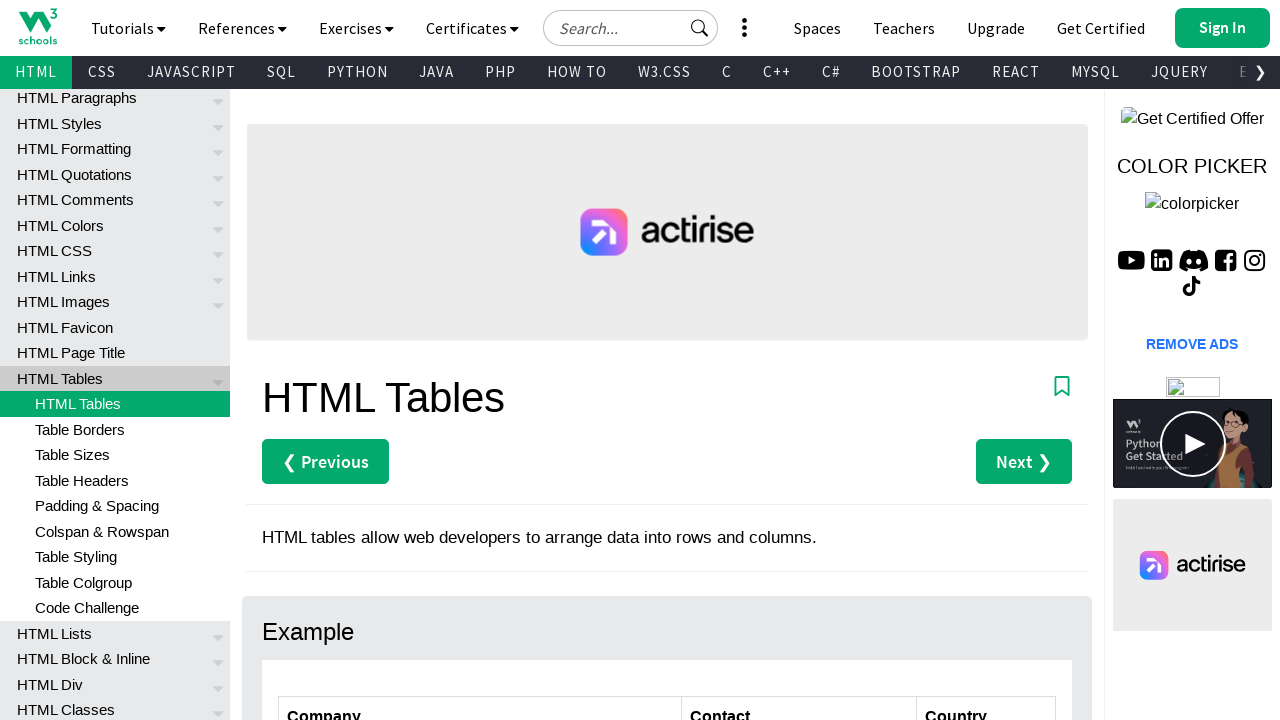